Tests entering a date manually by typing into the second date and time picker input field

Starting URL: https://demoqa.com/date-picker

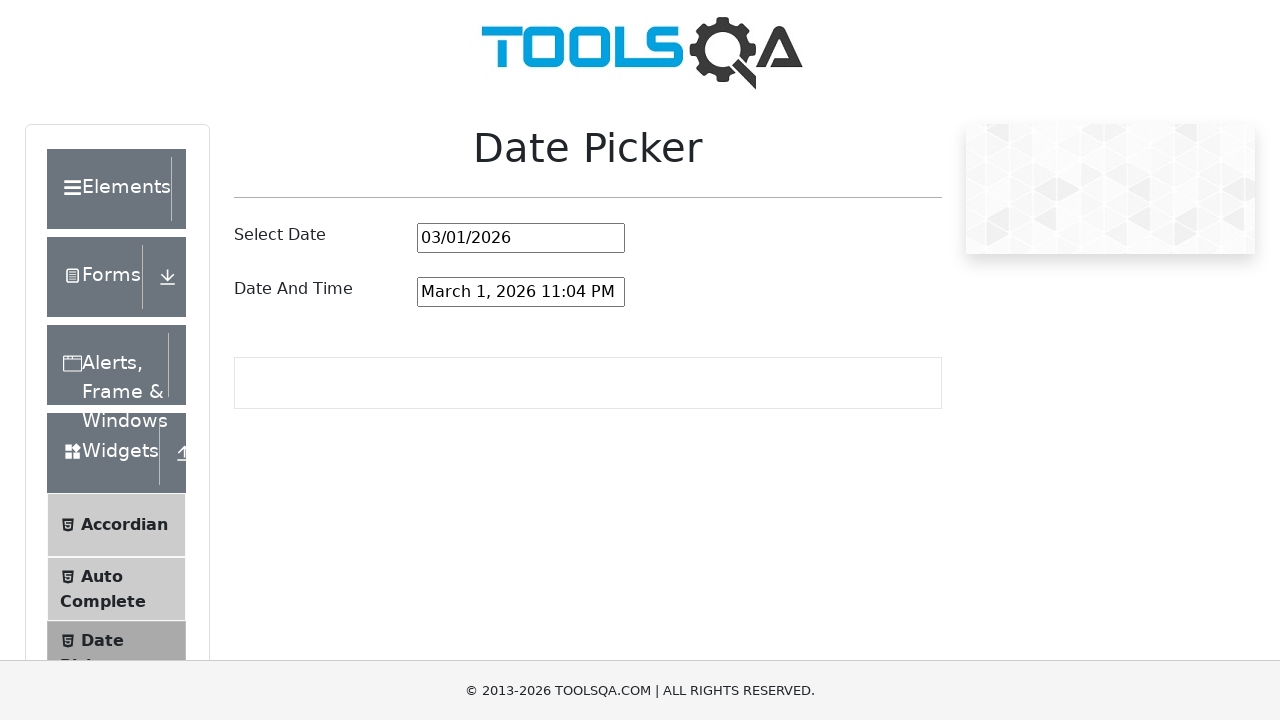

Clicked on the second date and time picker input field at (521, 292) on #dateAndTimePickerInput
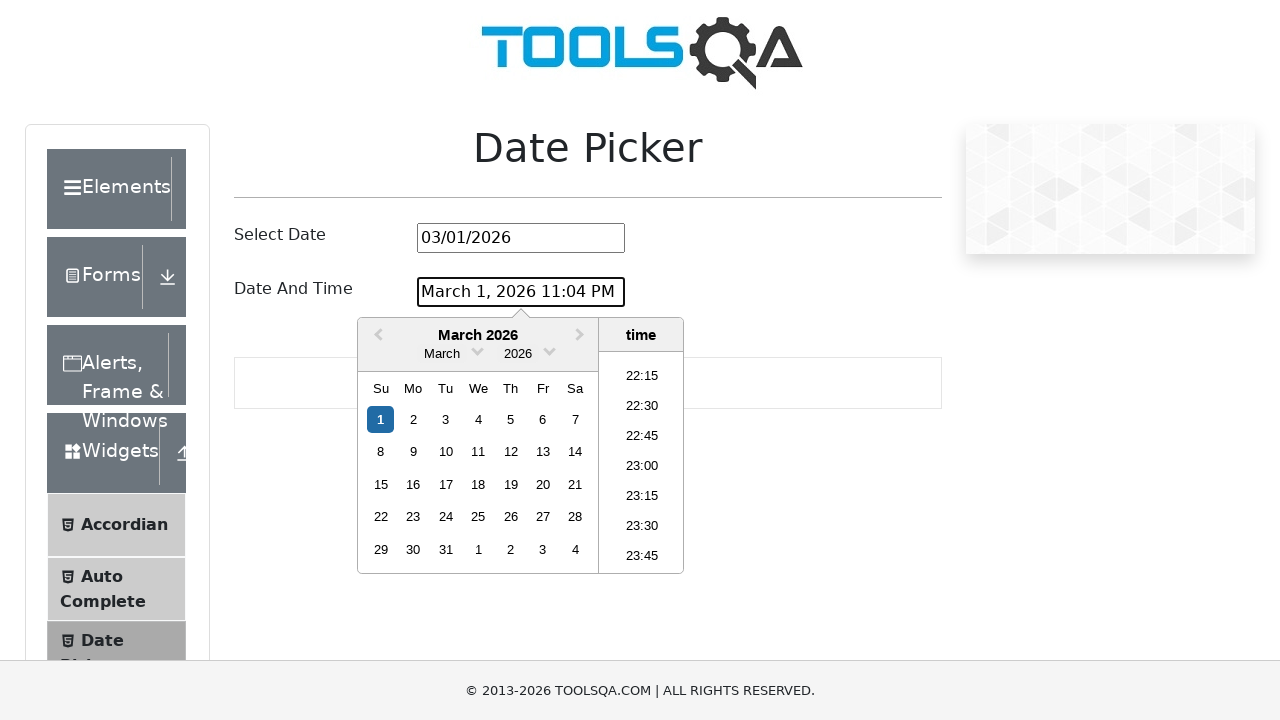

Selected all text in the date and time picker input
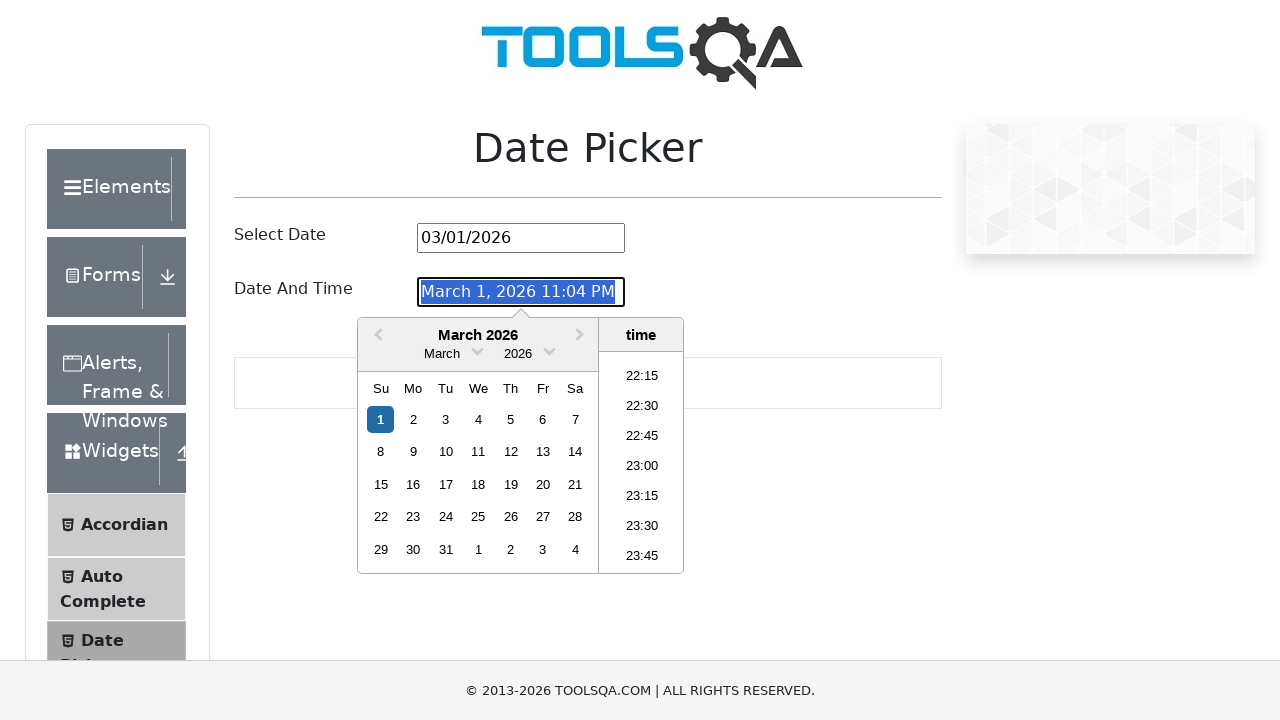

Filled the date and time picker with 'September 10, 2024 12:00 PM' on #dateAndTimePickerInput
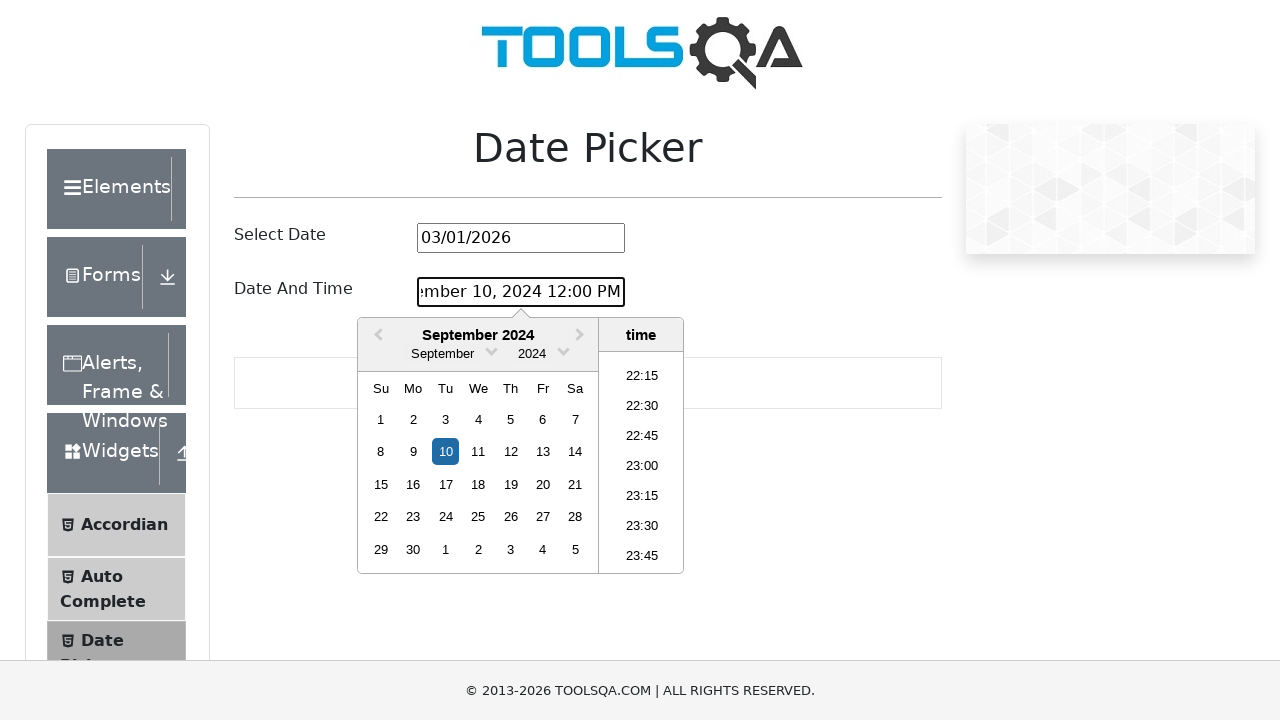

Pressed Enter to confirm the date and time entry
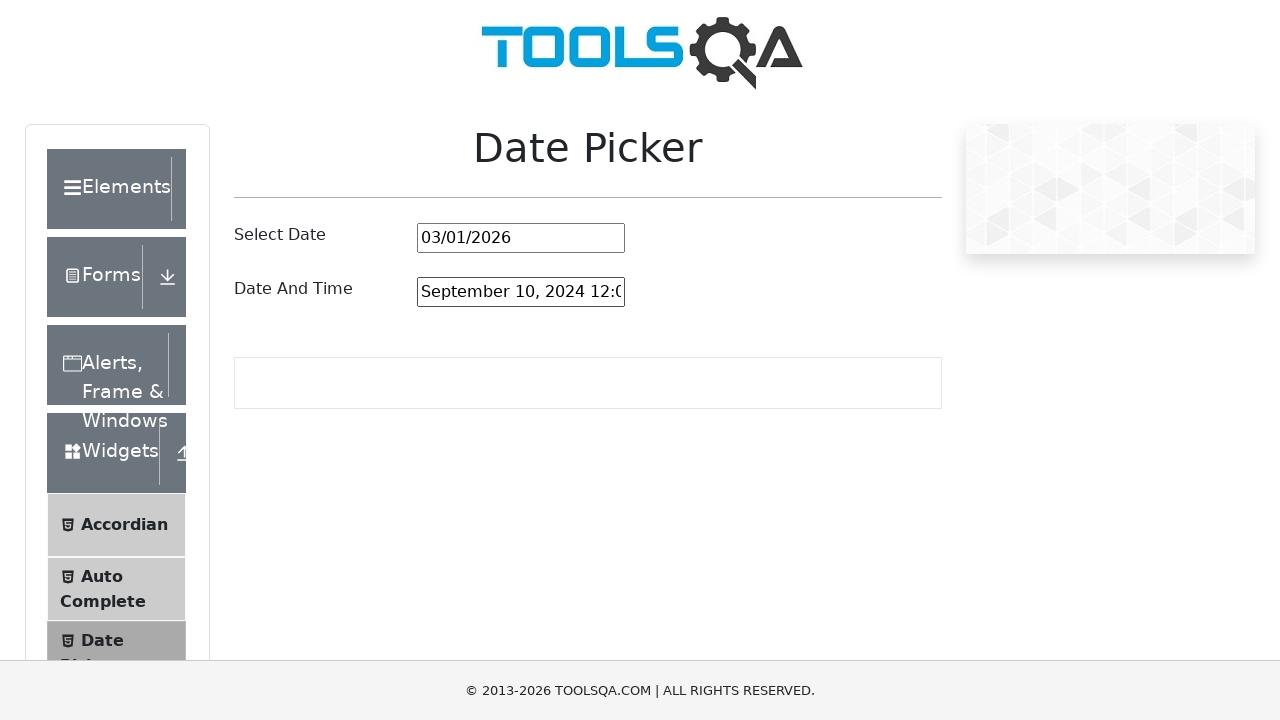

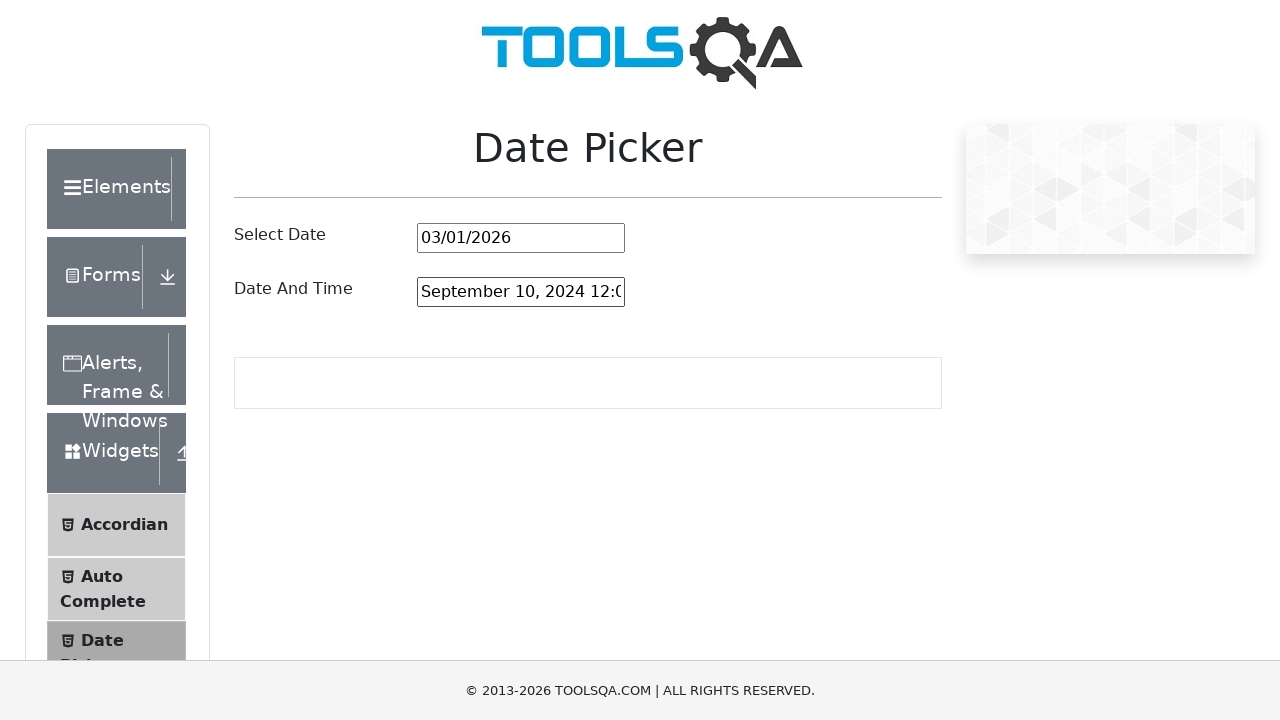